Tests contact form submission by filling name, email, subject and message fields

Starting URL: https://automationexercise.com/

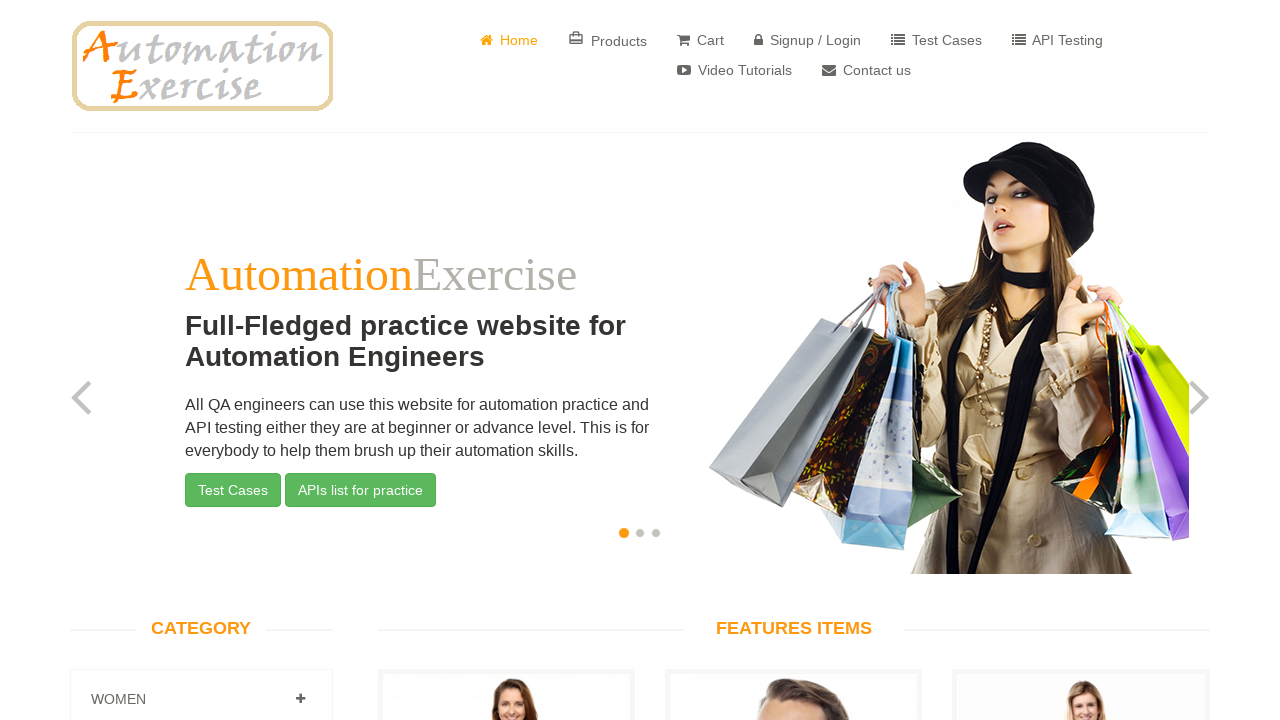

Clicked on 'Contact us' link at (866, 70) on a:has-text('Contact us')
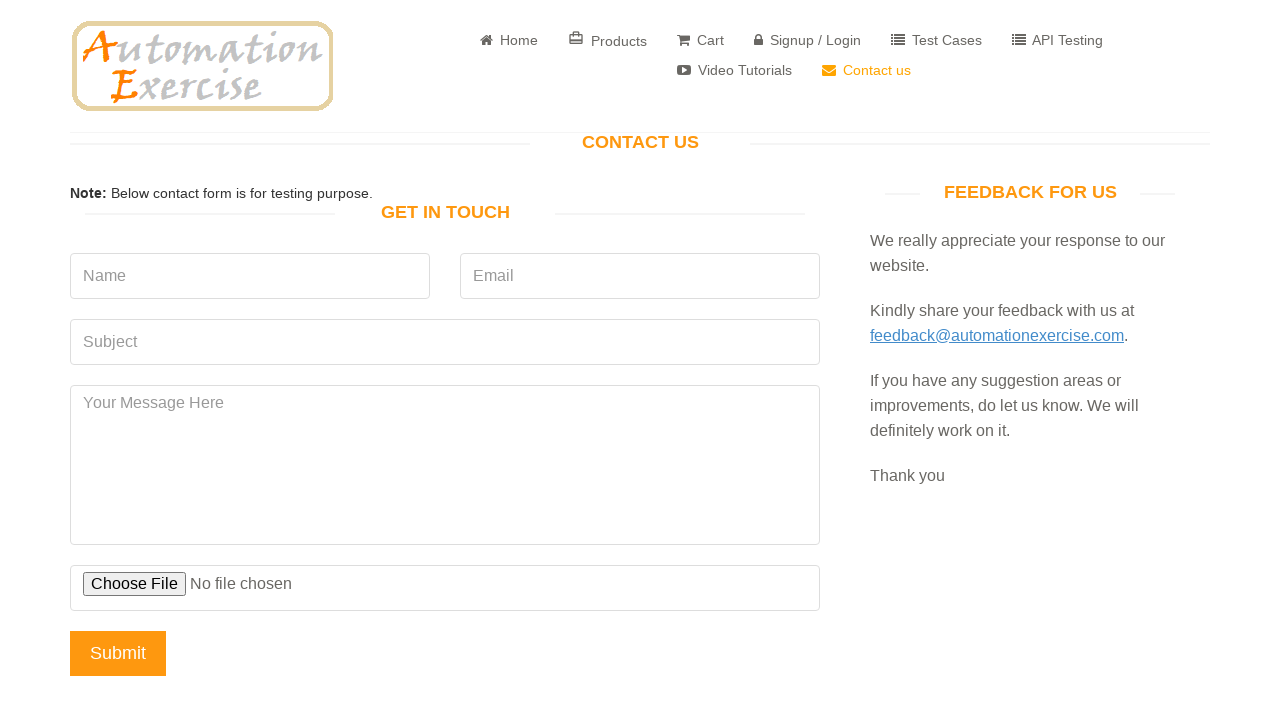

Filled name field with 'Test User' on input[name='name']
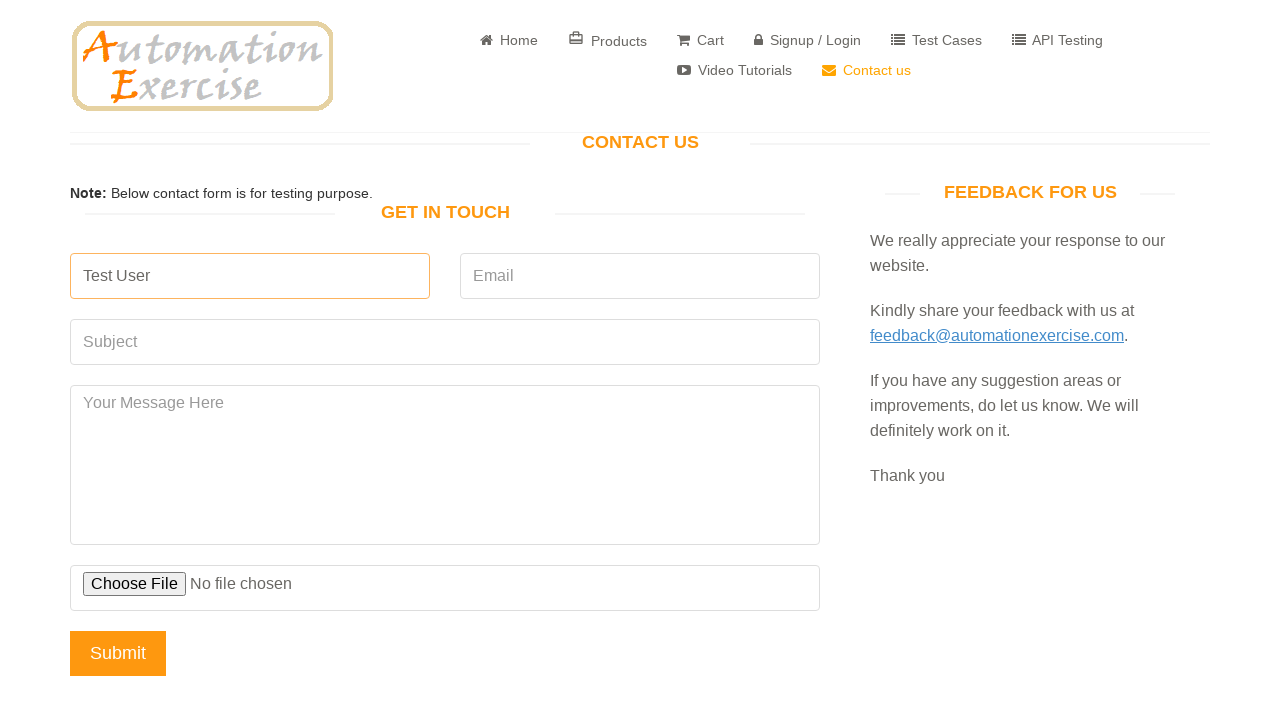

Filled email field with 'testuser@example.com' on input[name='email']
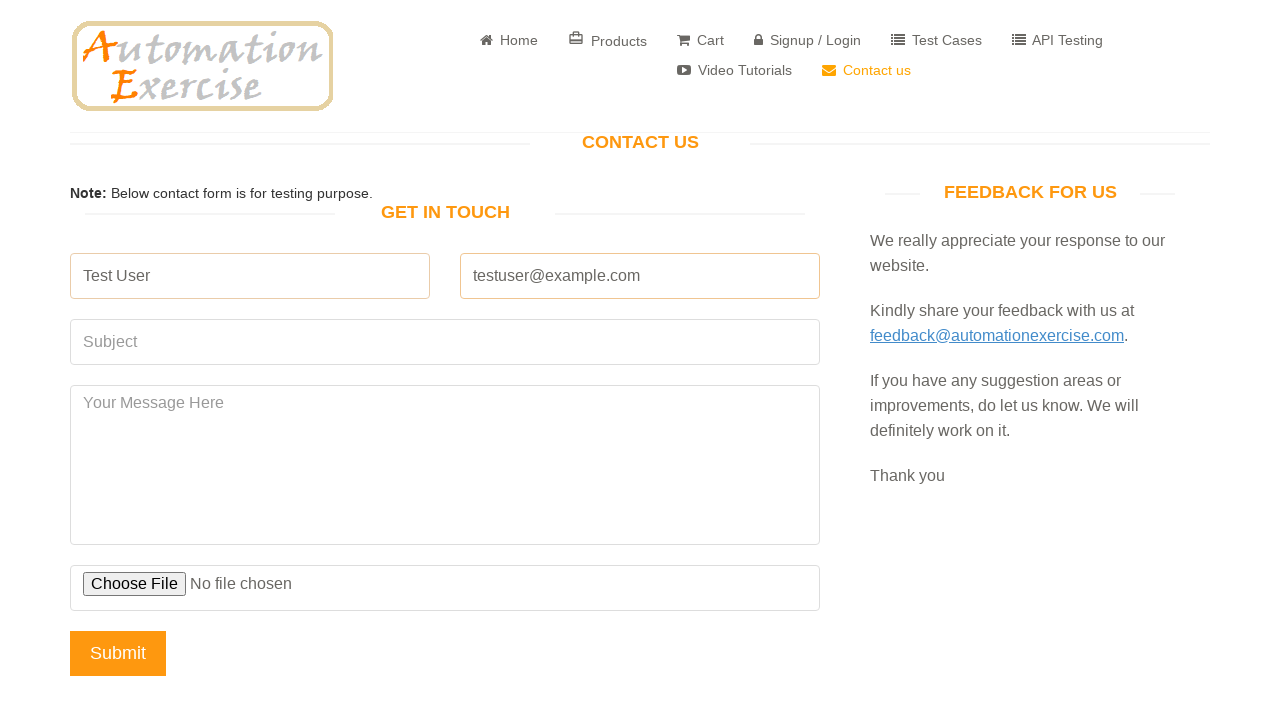

Filled subject field with 'Automation Testing Inquiry' on input[name='subject']
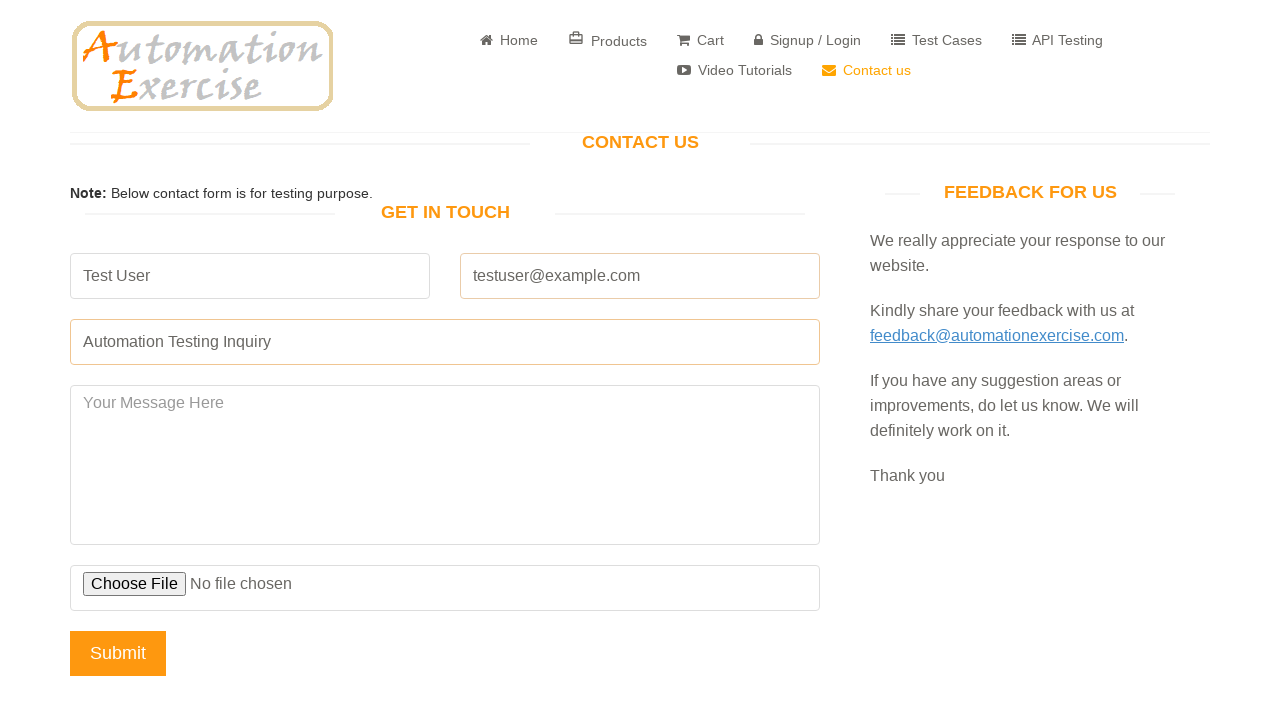

Filled message field with test message on #message
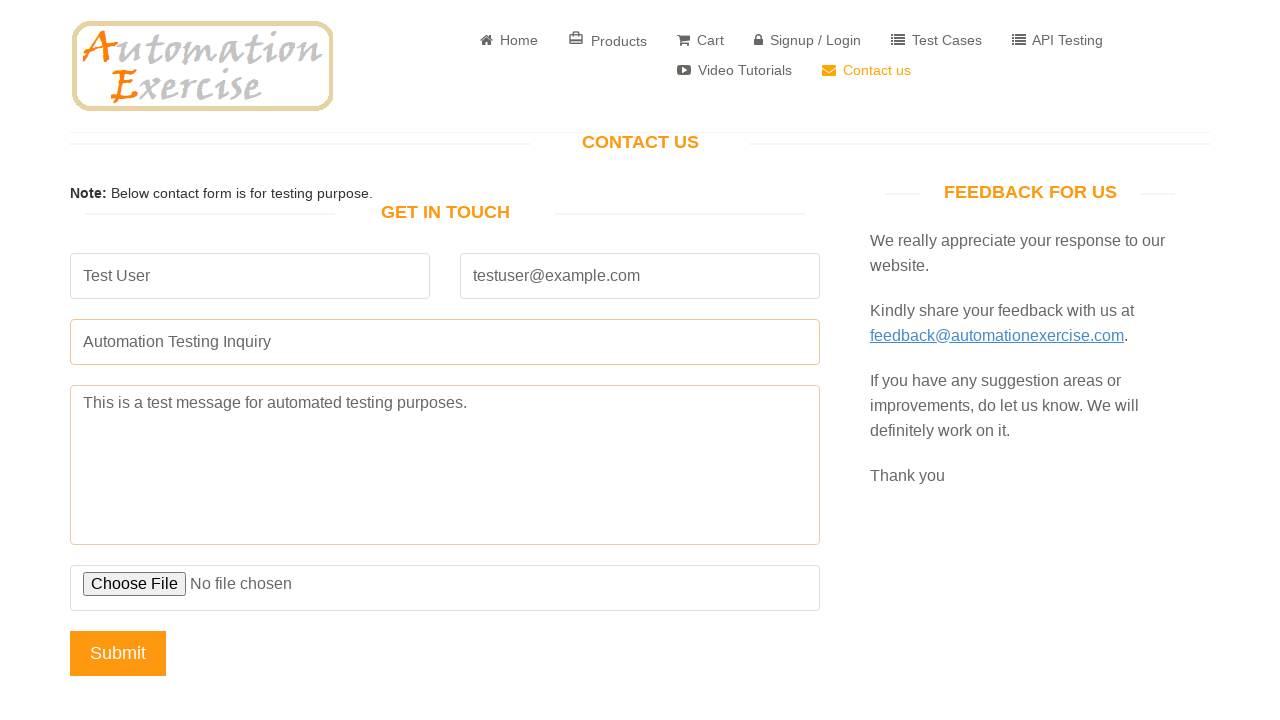

Clicked submit button to send contact form at (118, 653) on input[name='submit']
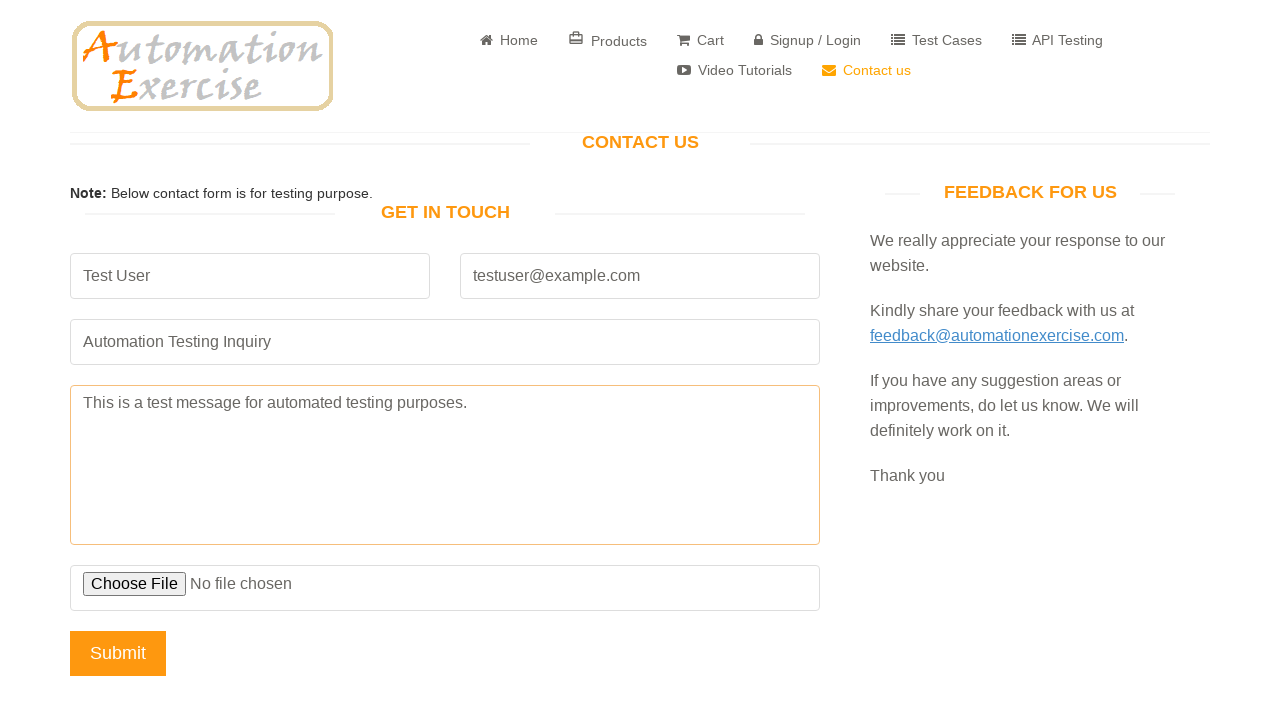

Set up dialog handler to accept alerts
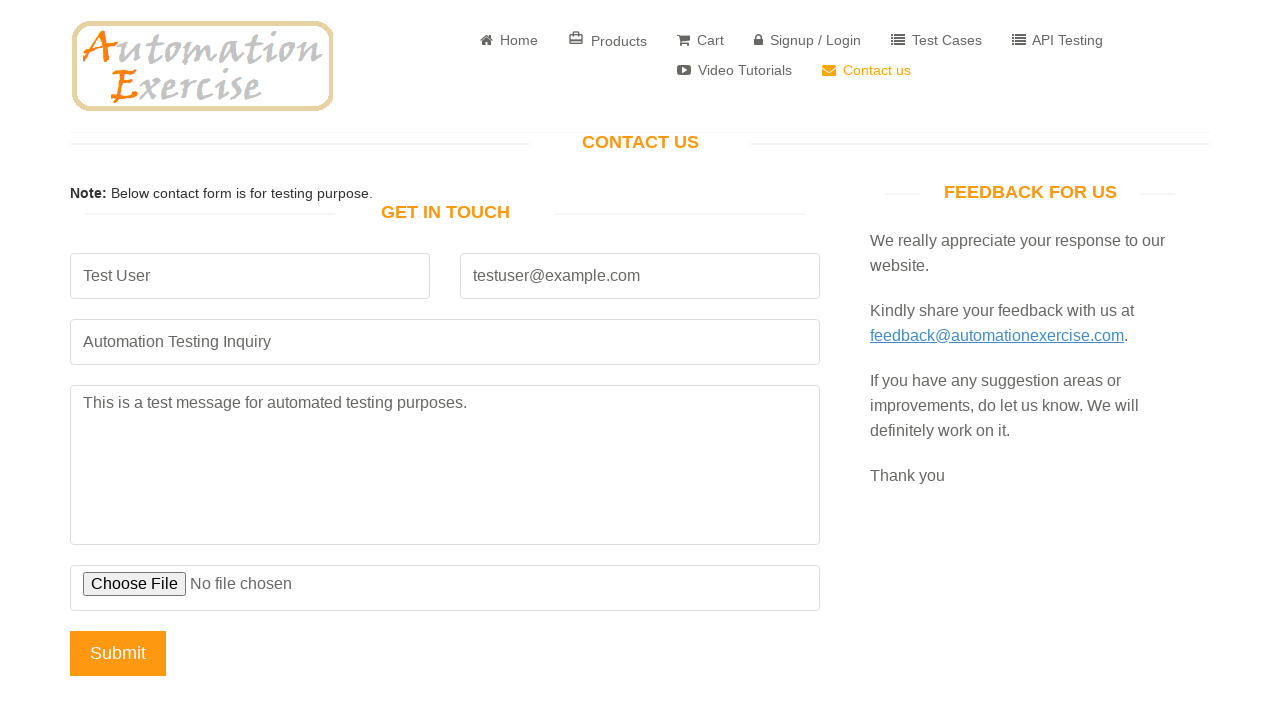

Clicked 'Home' link to return to homepage at (509, 40) on a:has-text('Home')
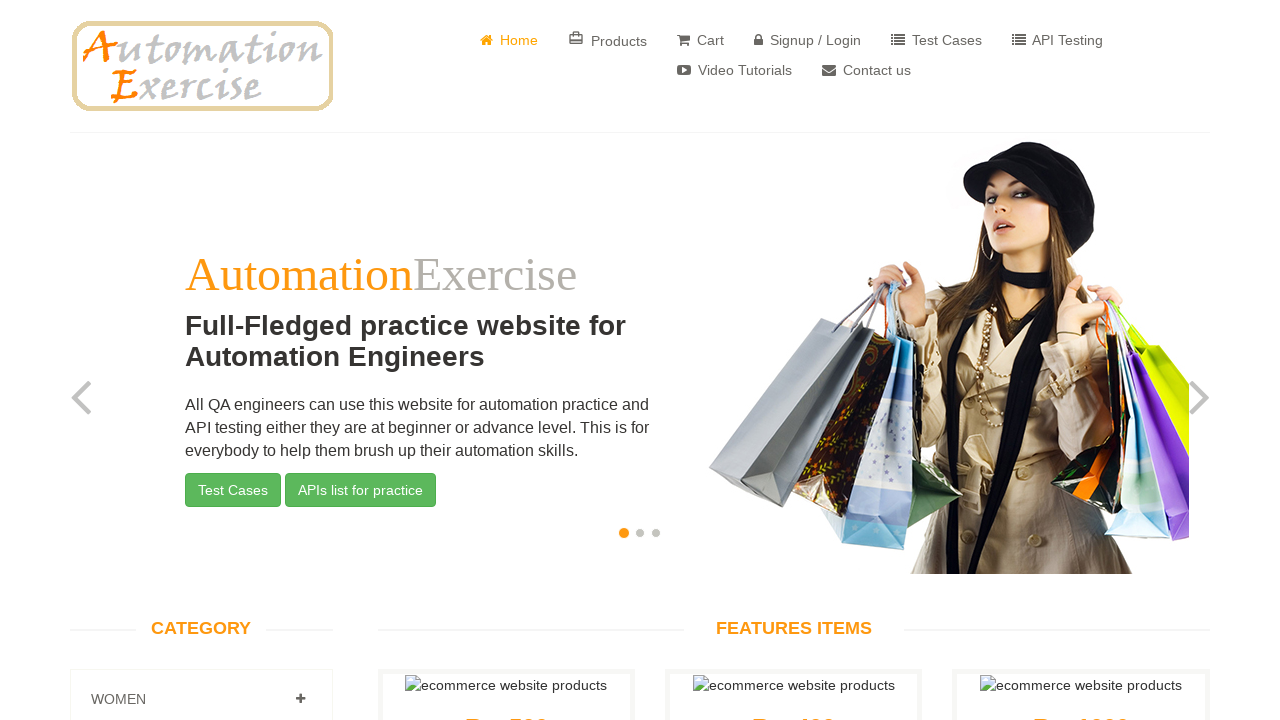

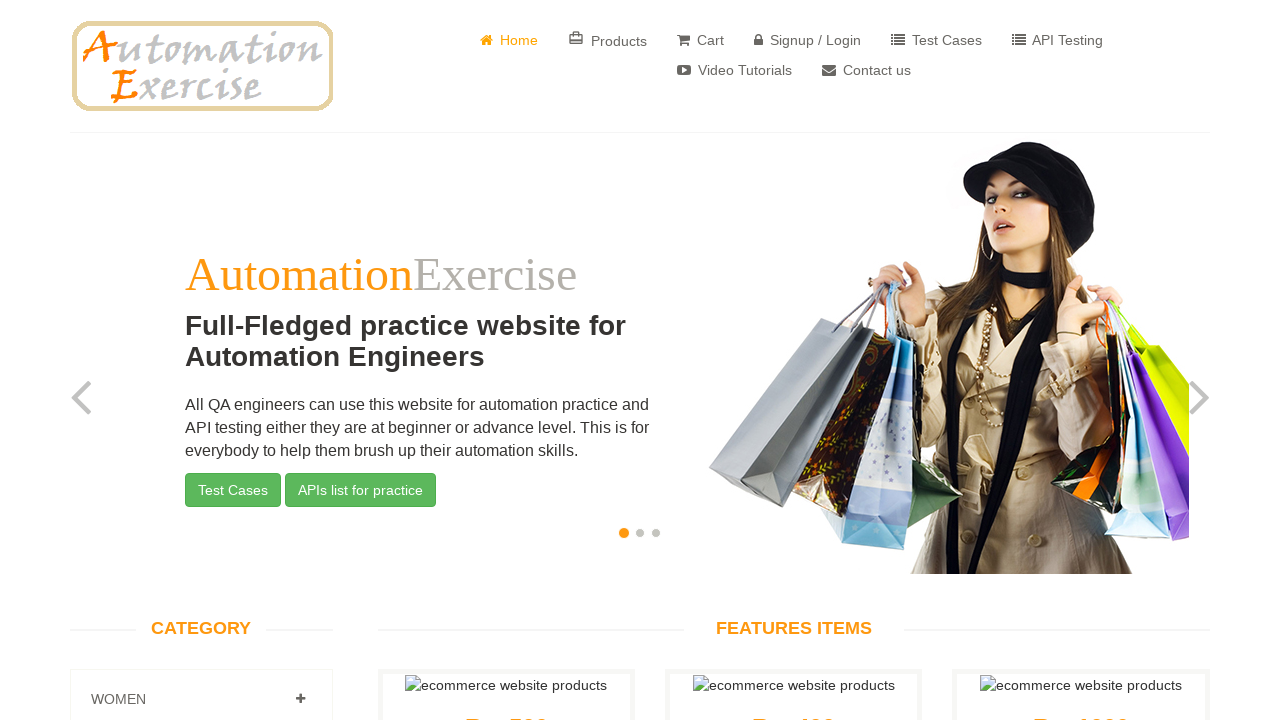